Tests mouse hover functionality by hovering over an avatar and verifying that additional user information (caption) is displayed.

Starting URL: http://the-internet.herokuapp.com/hovers

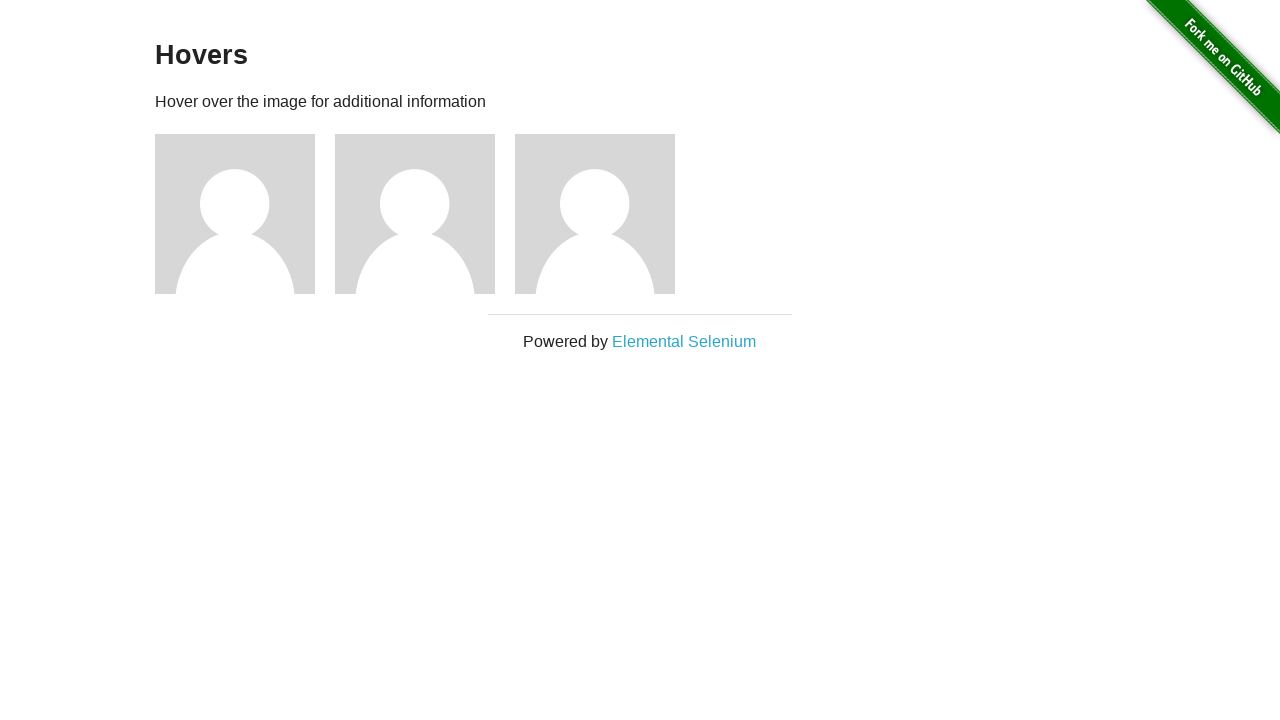

Hovered over the first avatar element at (245, 214) on .figure >> nth=0
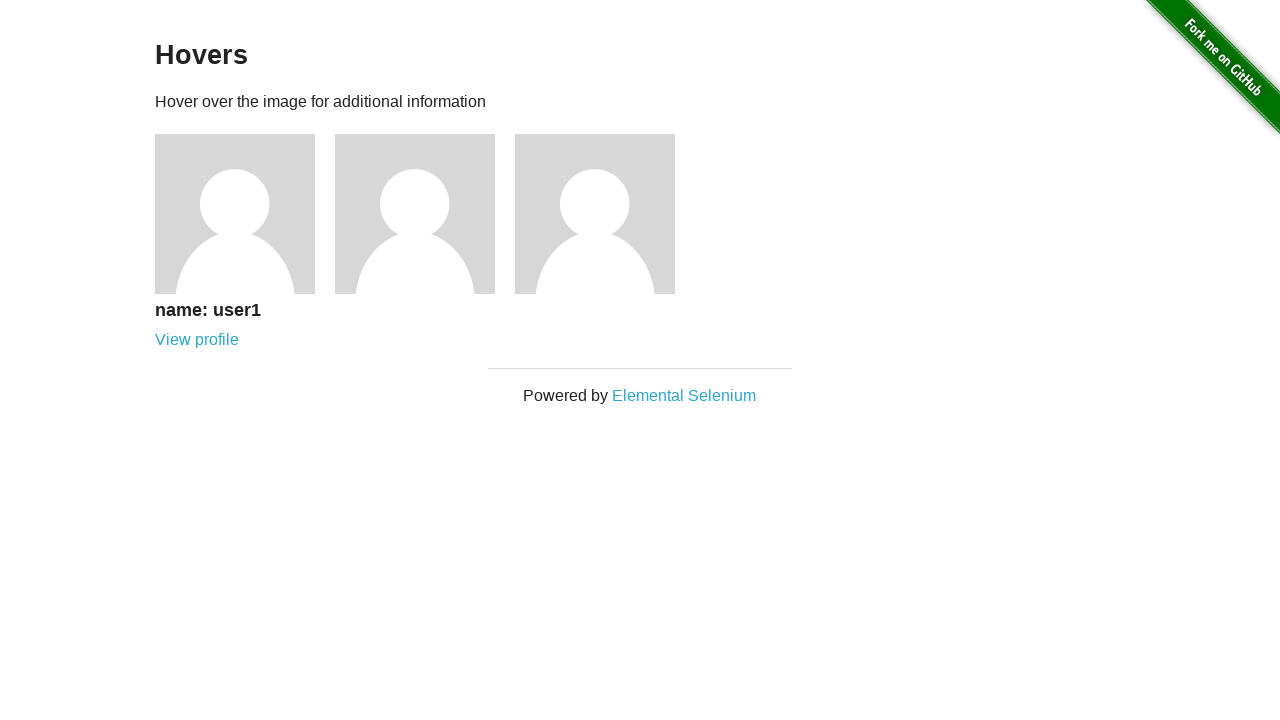

Verified that user information caption is displayed after hover
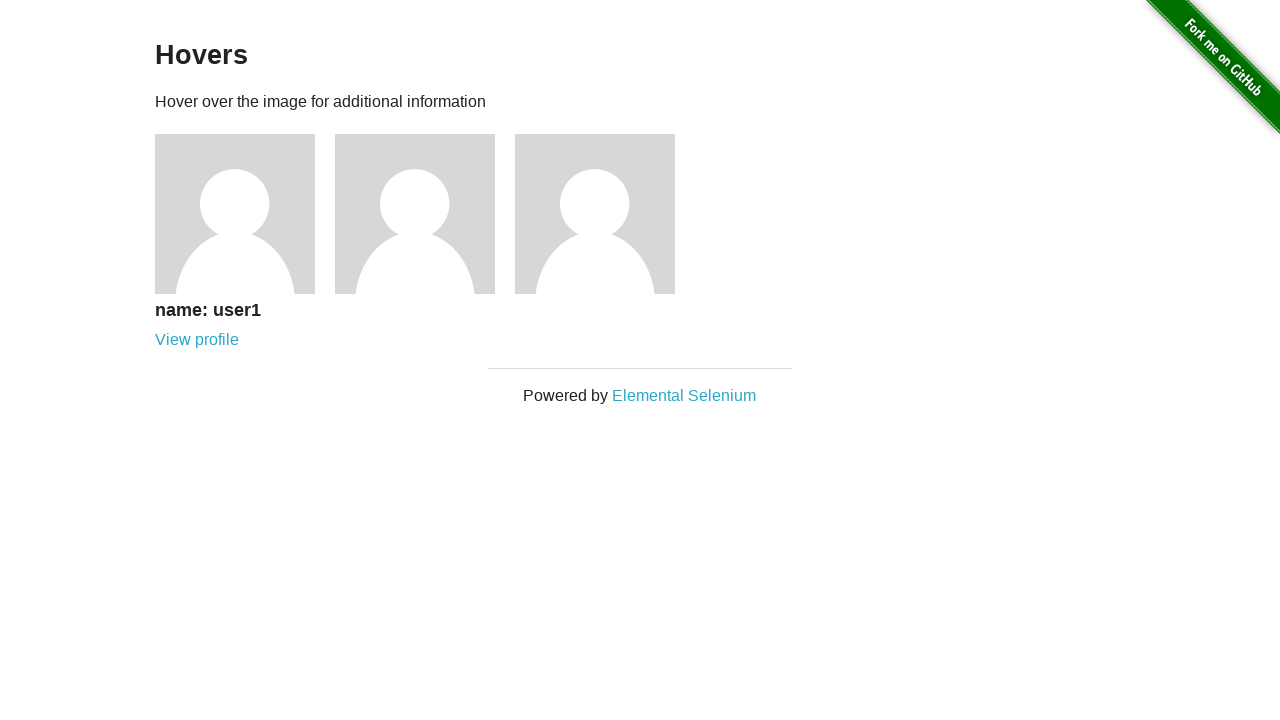

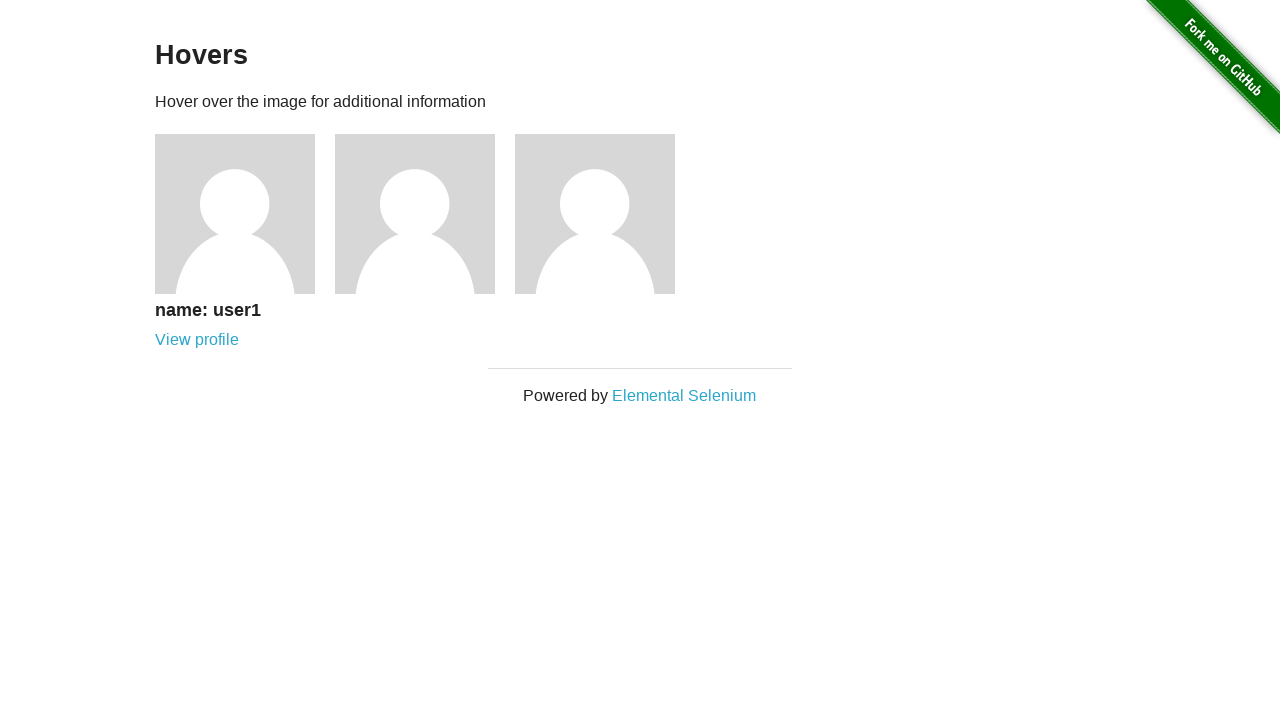